Tests finding a link by its text (a calculated math value), clicking it, then filling out a form with personal information (first name, last name, city, country) and submitting it.

Starting URL: http://suninjuly.github.io/find_link_text

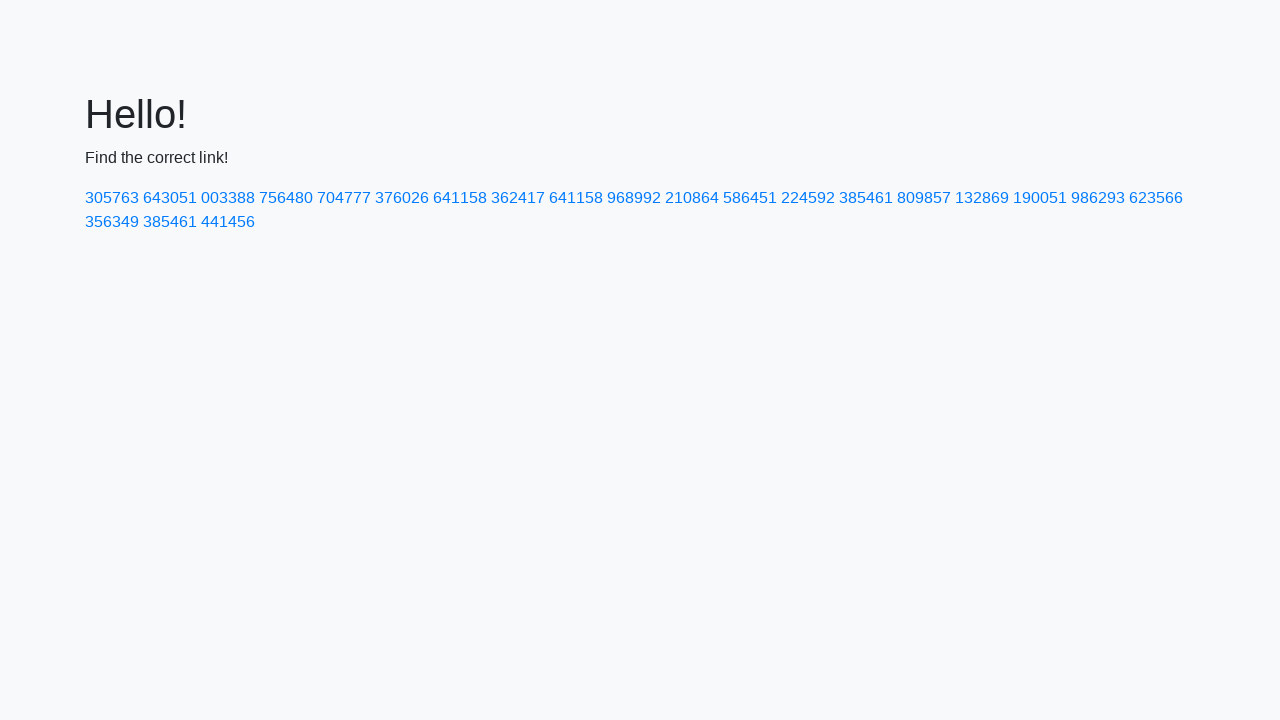

Clicked link with calculated text '224592' at (808, 198) on a:text-is('224592')
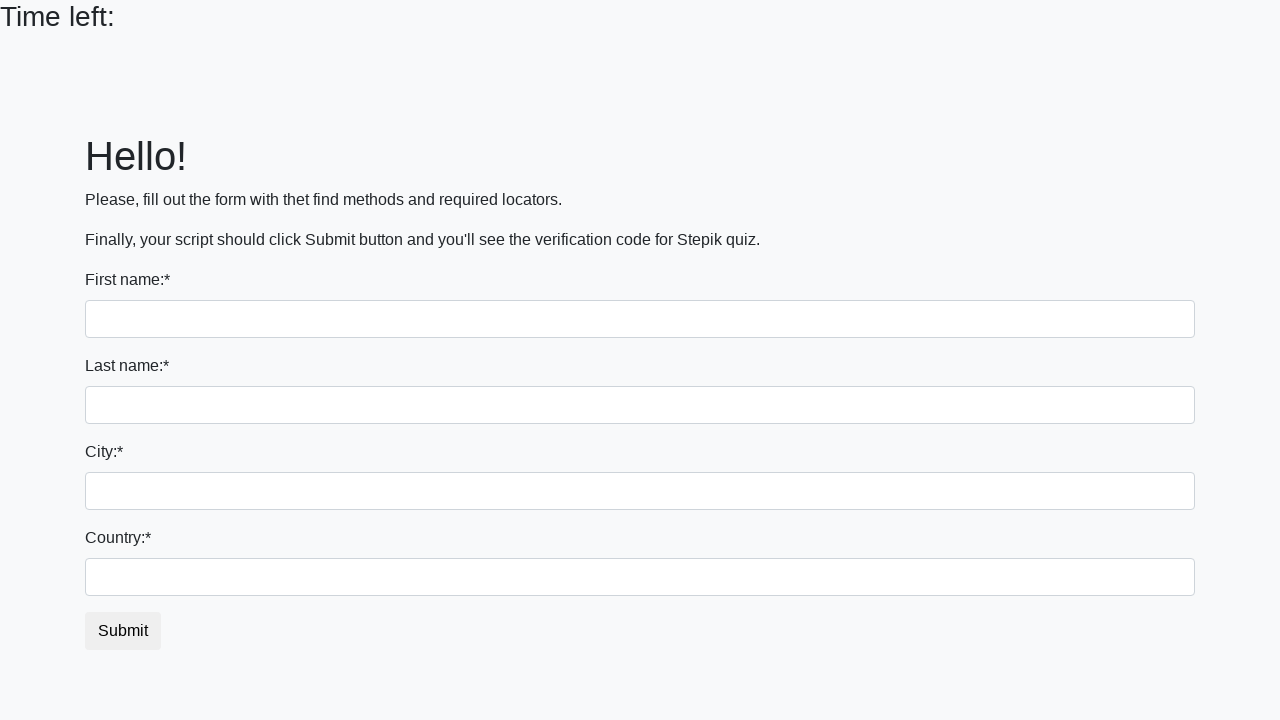

Filled first name field with 'Ivan' on input
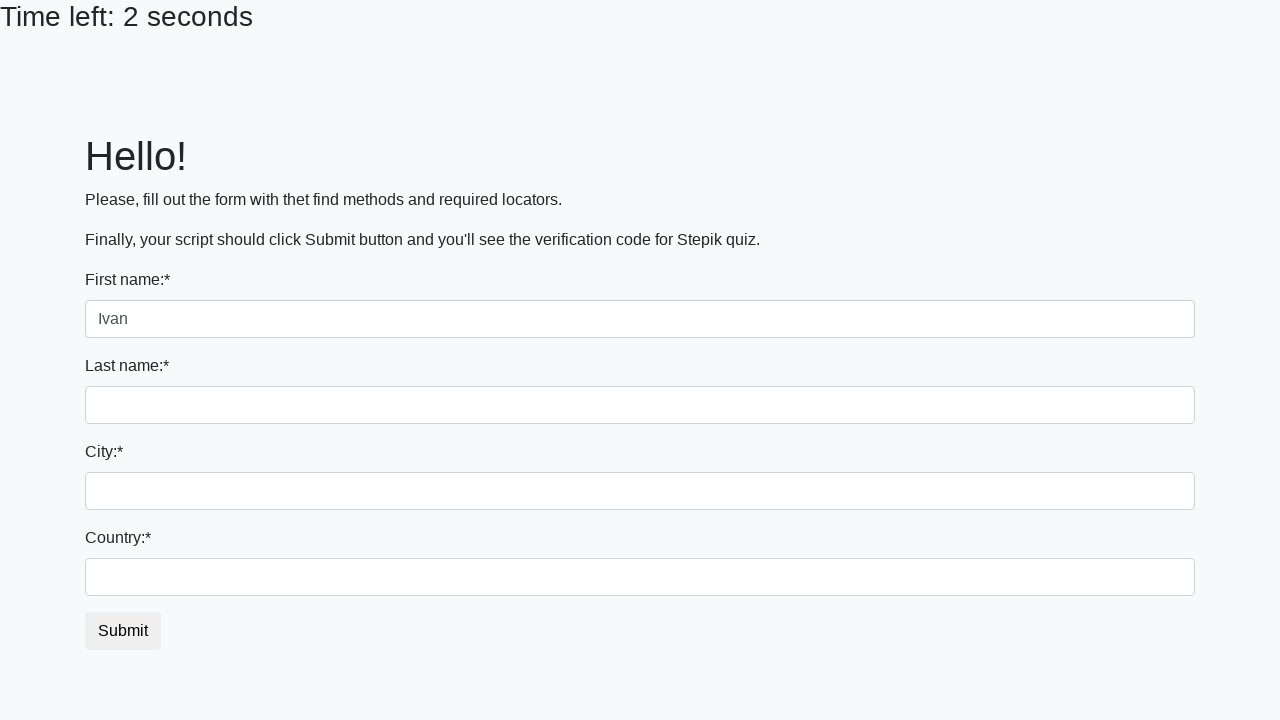

Filled last name field with 'Petrov' on input[name='last_name']
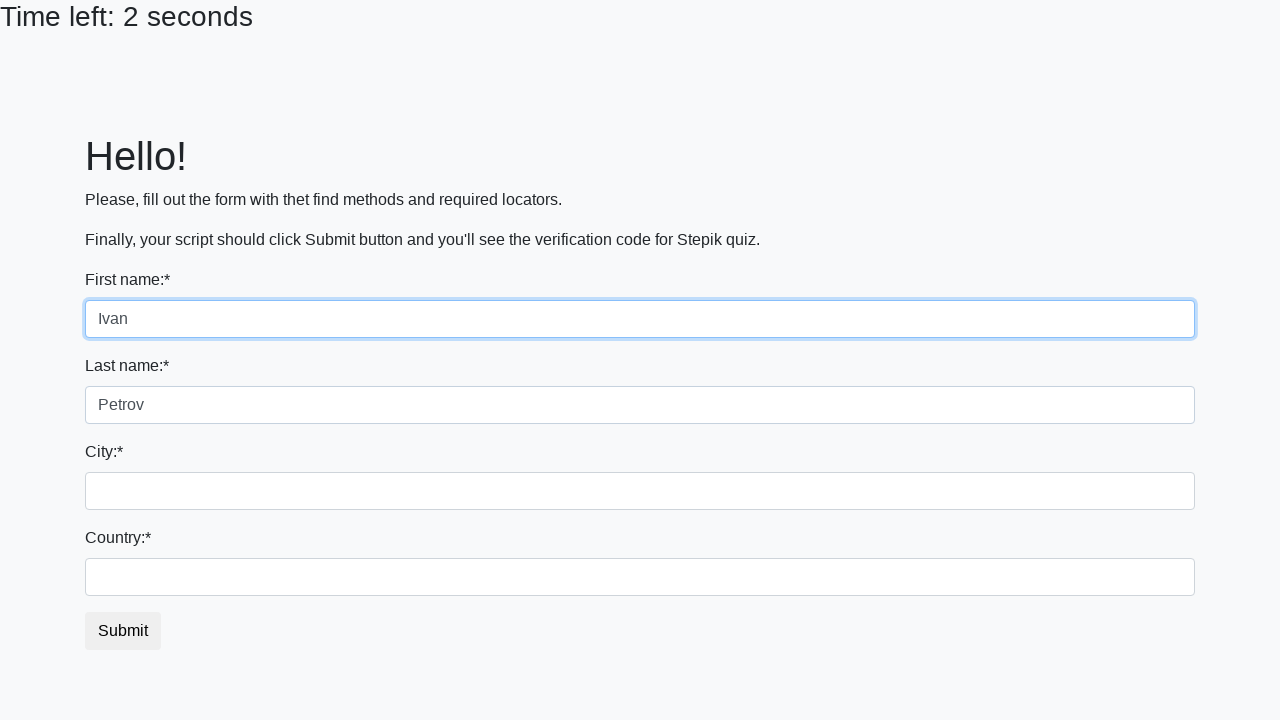

Filled city field with 'Smolensk' on .form-control.city
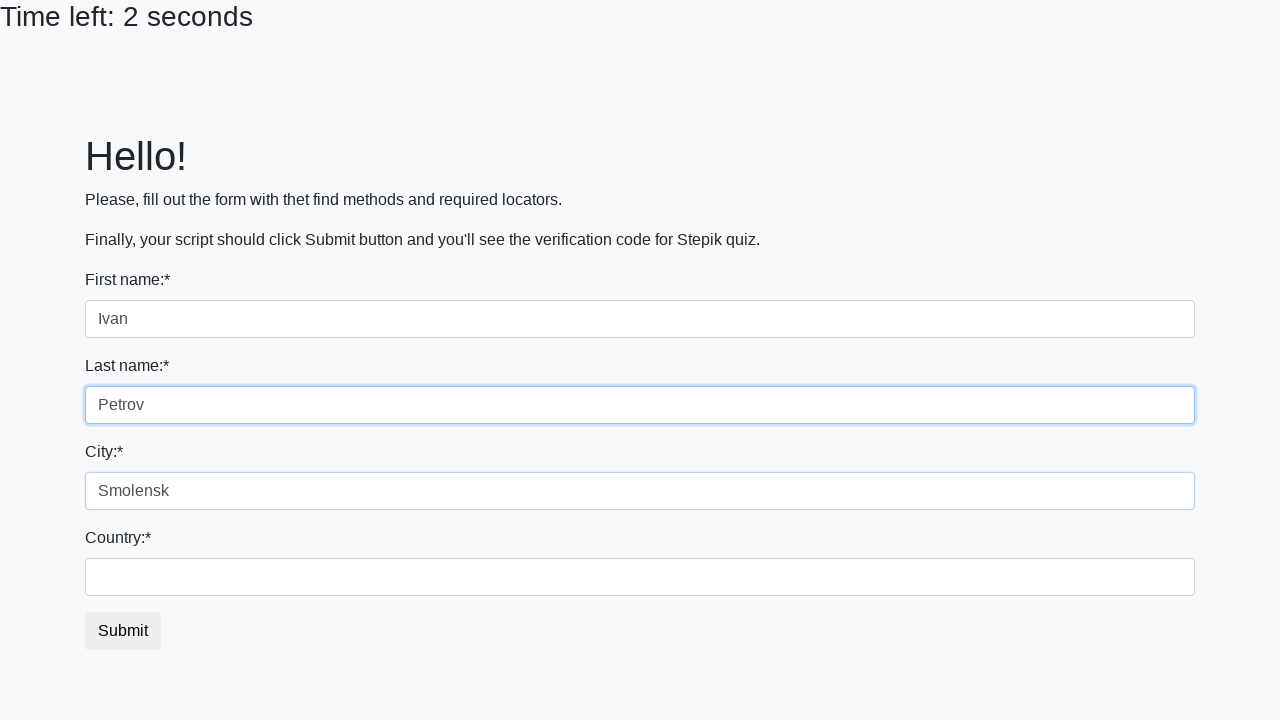

Filled country field with 'Russia' on #country
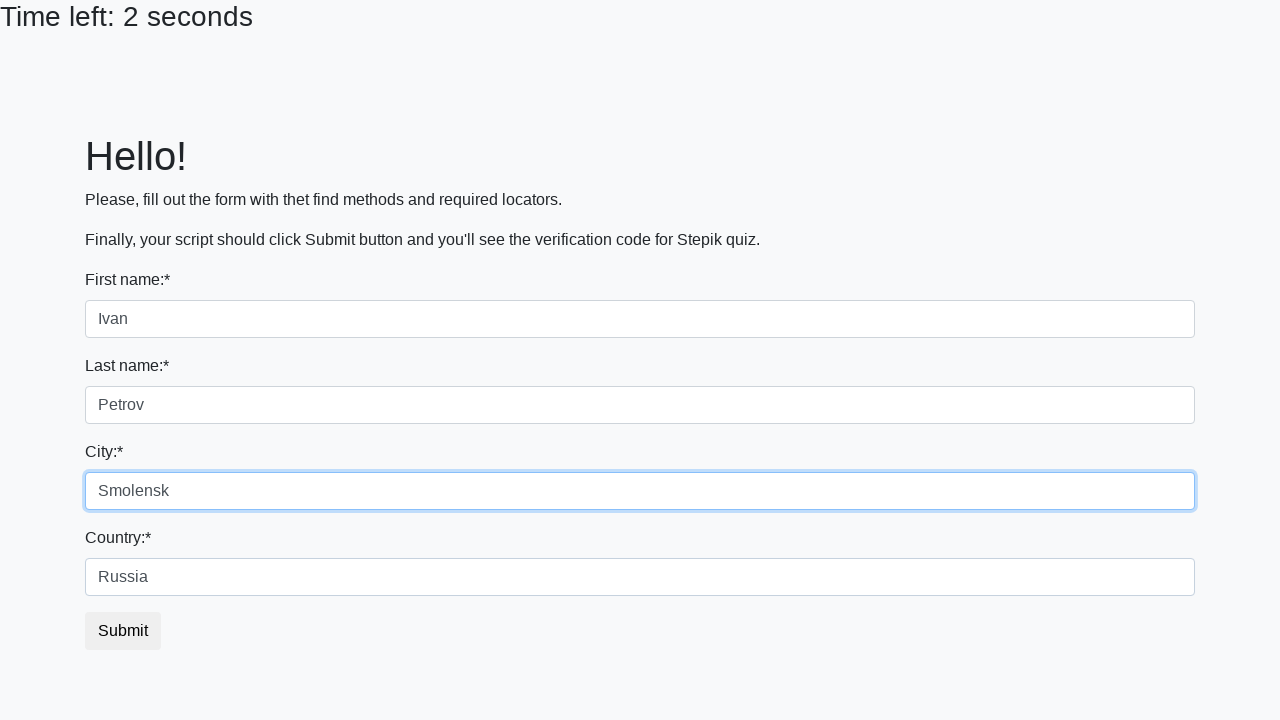

Clicked submit button to submit form at (123, 631) on button.btn
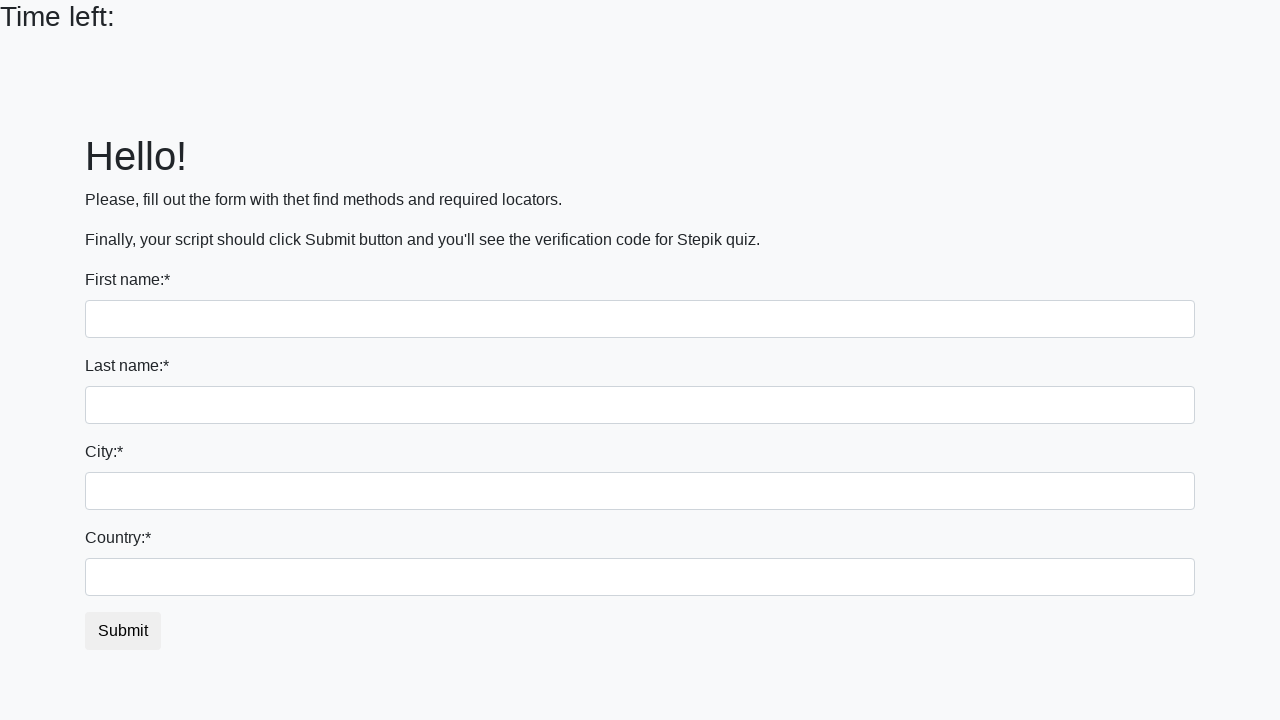

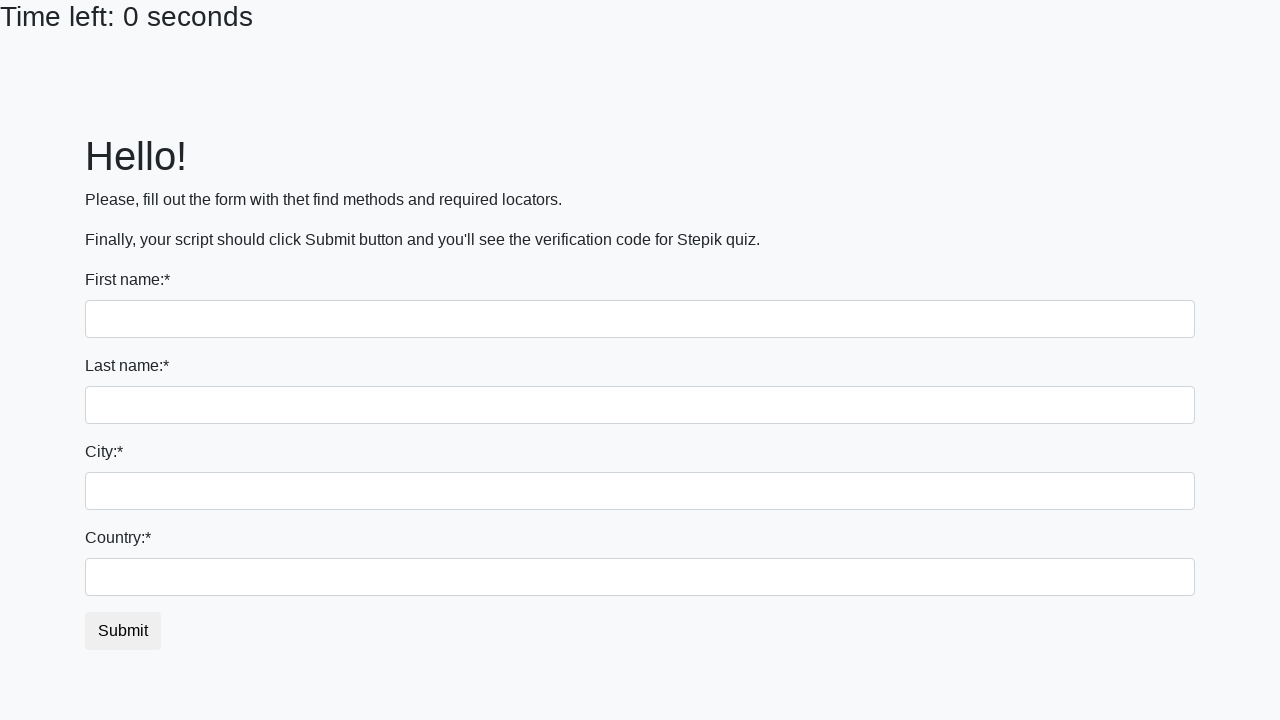